Tests shopping cart functionality by adding items from the shop and verifying they appear in the cart with correct quantities

Starting URL: http://jupiter.cloud.planittesting.com

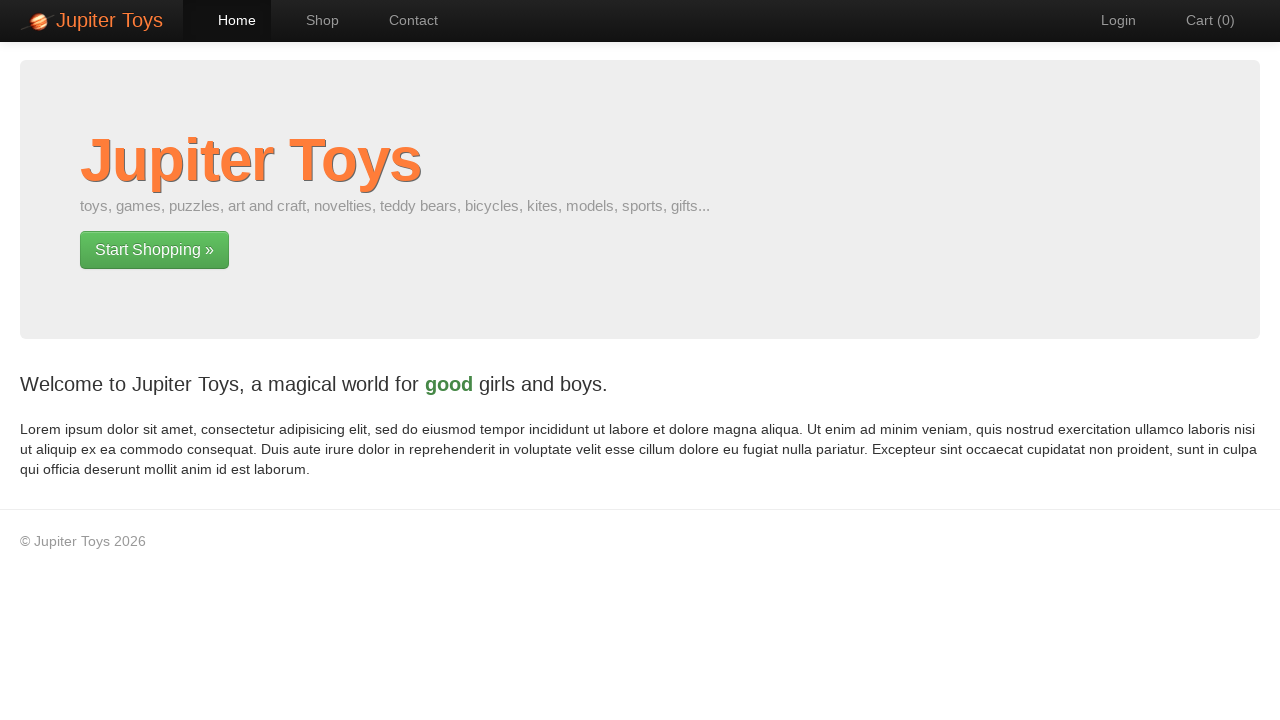

Clicked shop navigation link at (312, 20) on #nav-shop
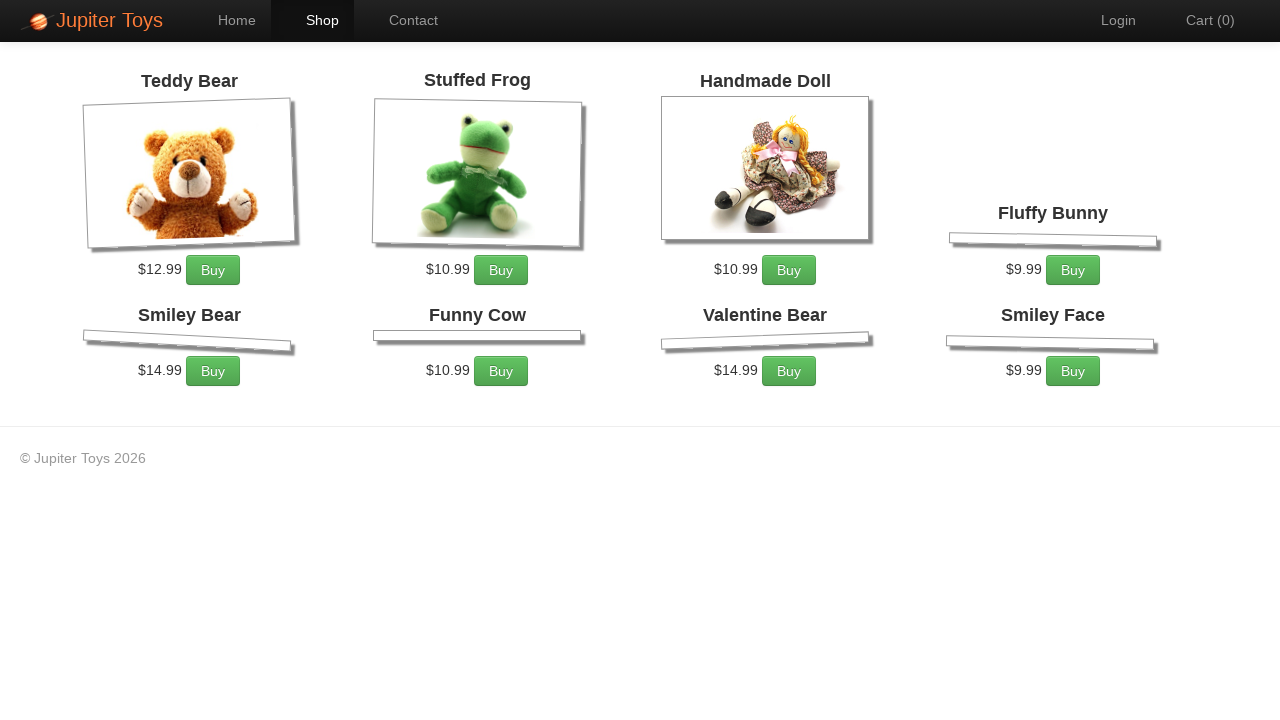

Products loaded - Buy buttons visible
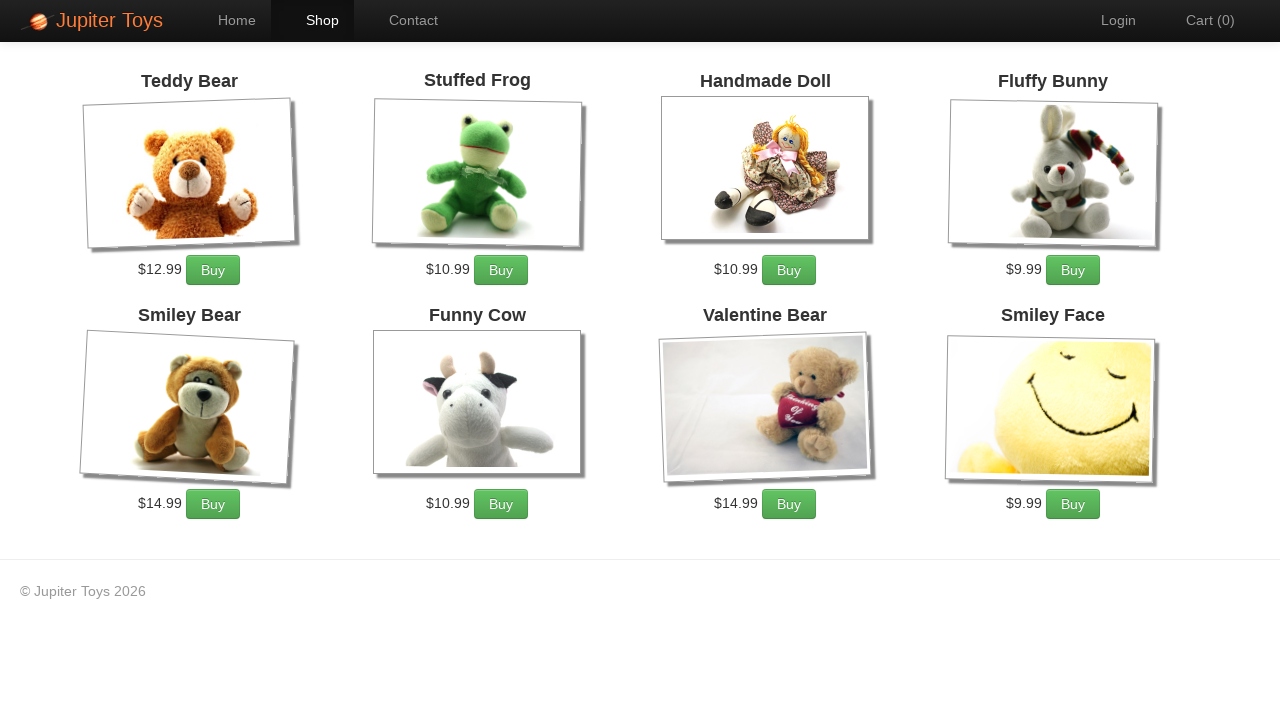

Located all Buy buttons on shop page
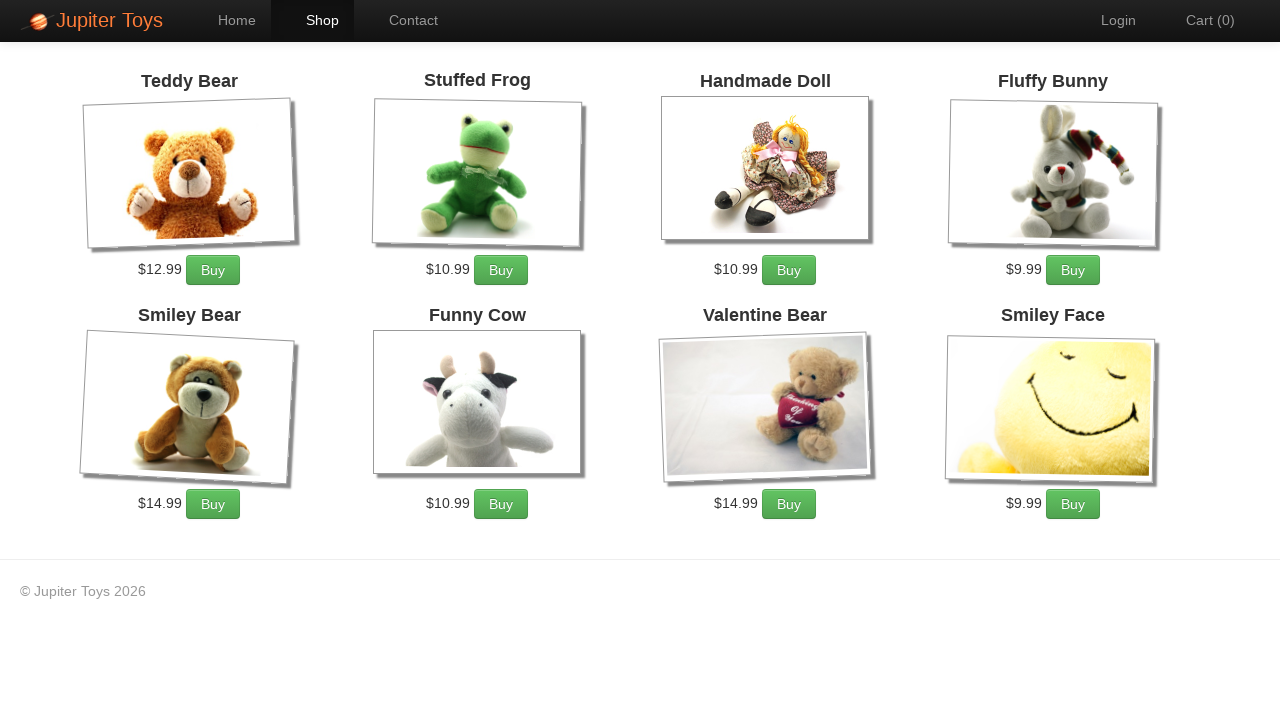

Added Funny Cow to cart (first click) at (501, 504) on text=Buy >> nth=5
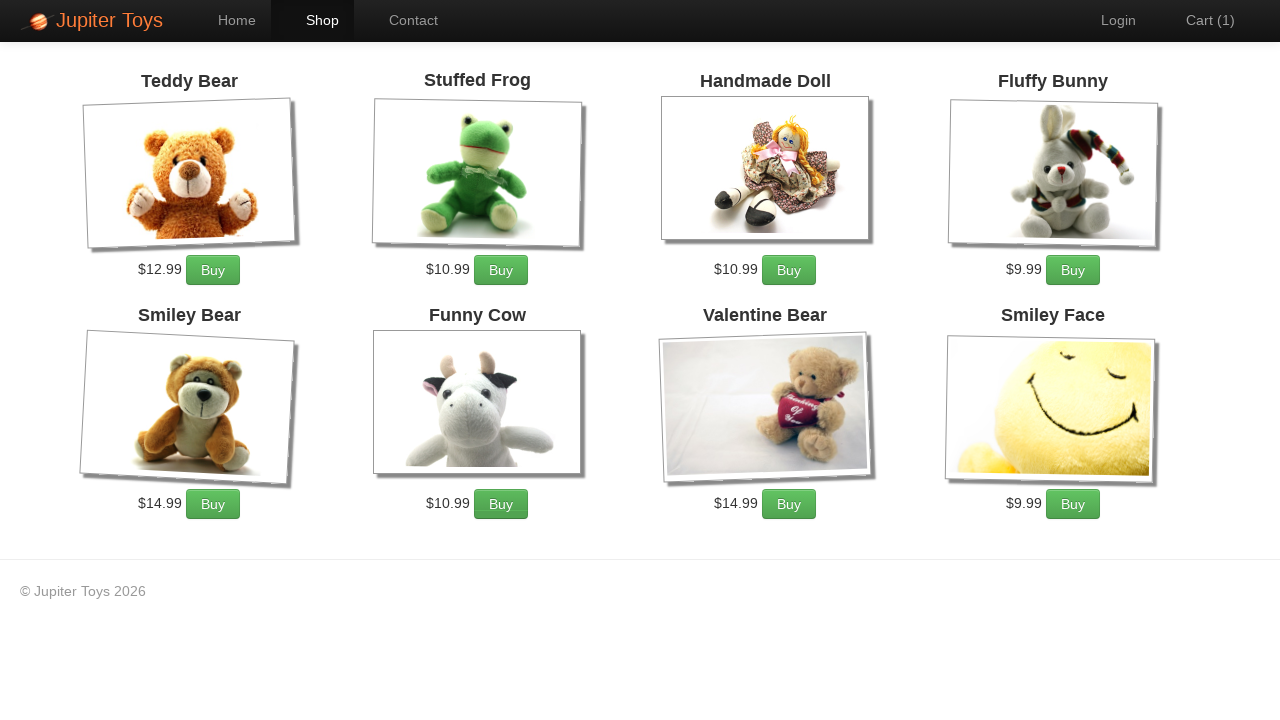

Added Funny Cow to cart (second click) at (501, 504) on text=Buy >> nth=5
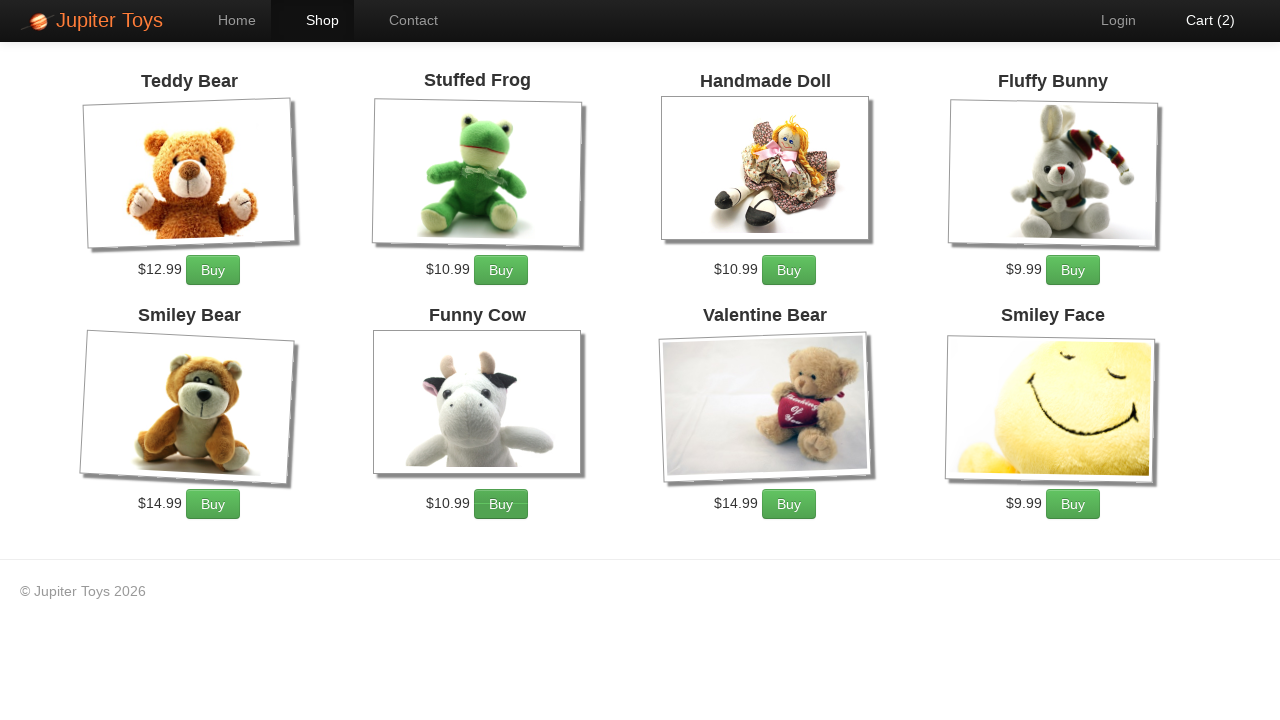

Added Fluffy Bunny to cart at (1073, 270) on text=Buy >> nth=3
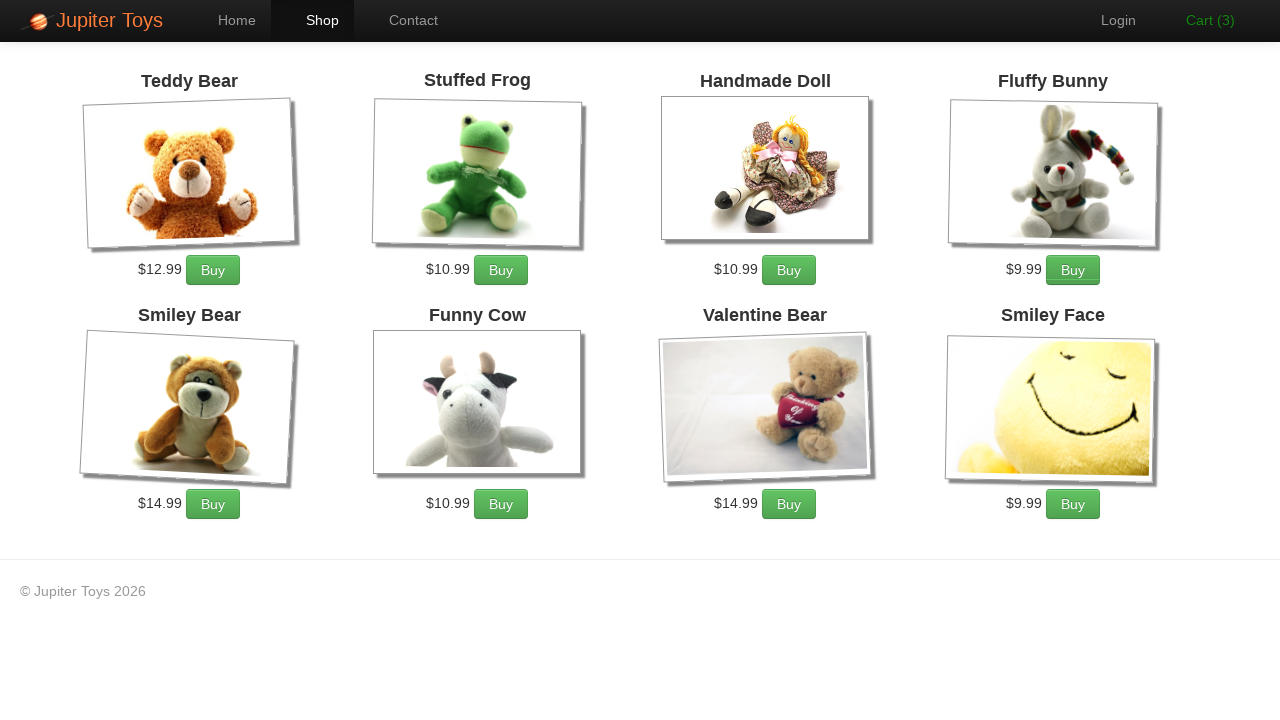

Clicked cart navigation link at (1200, 20) on #nav-cart
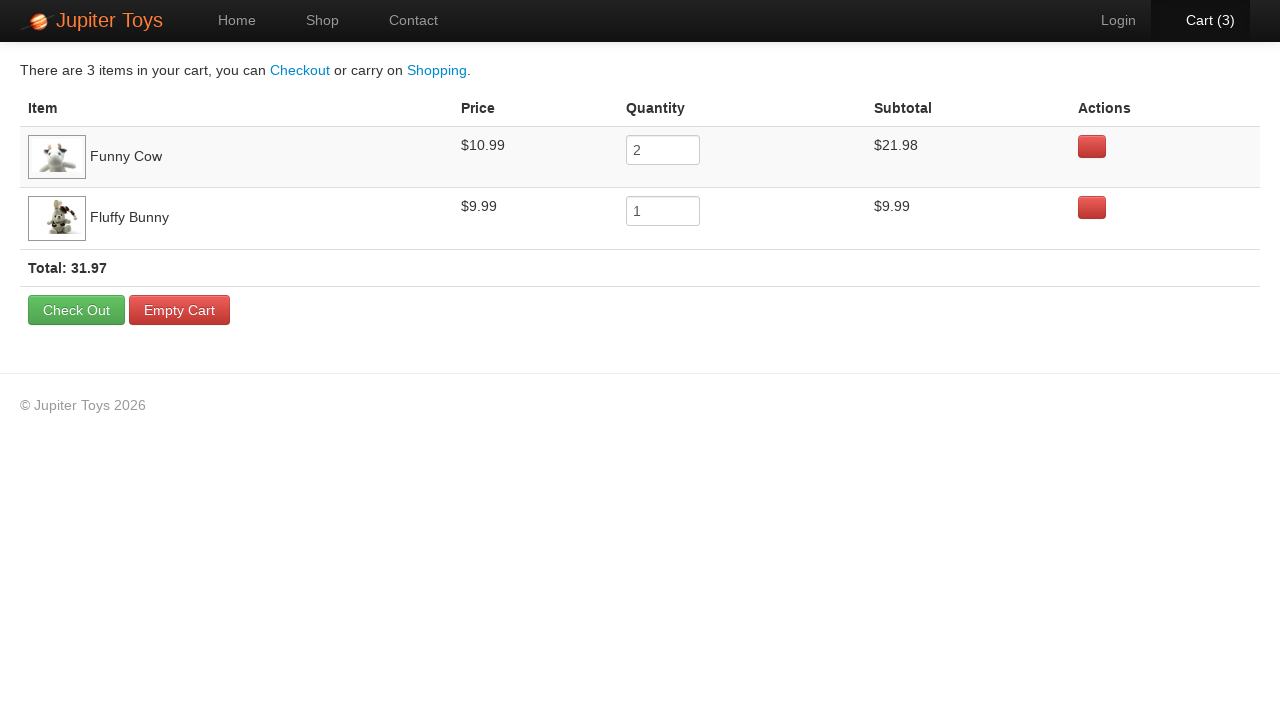

Funny Cow item visible in cart
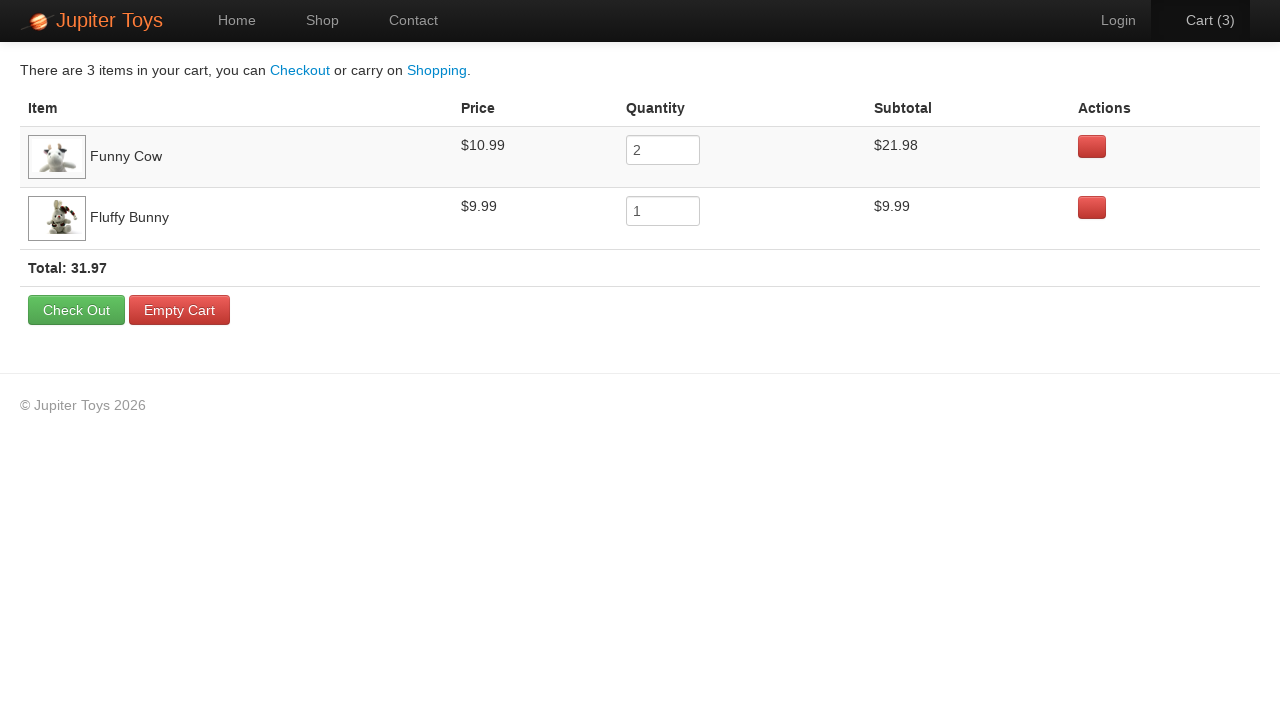

Fluffy Bunny item visible in cart
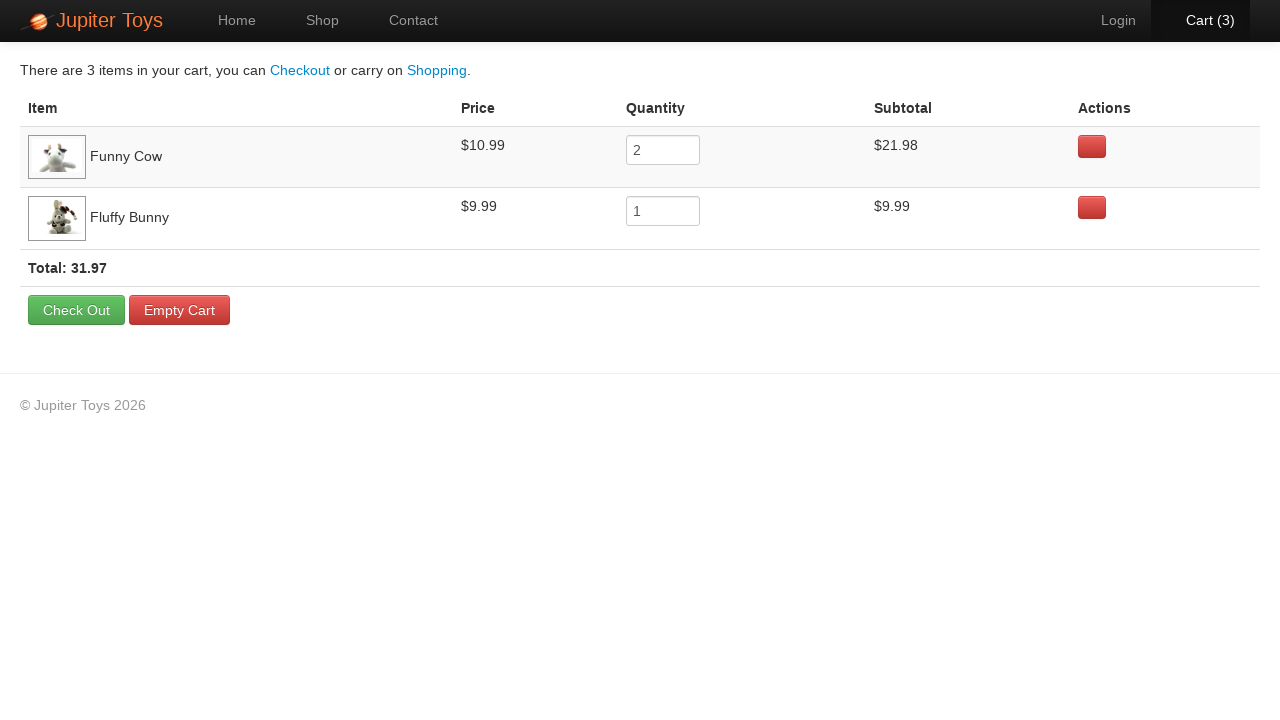

Located quantity input fields in cart
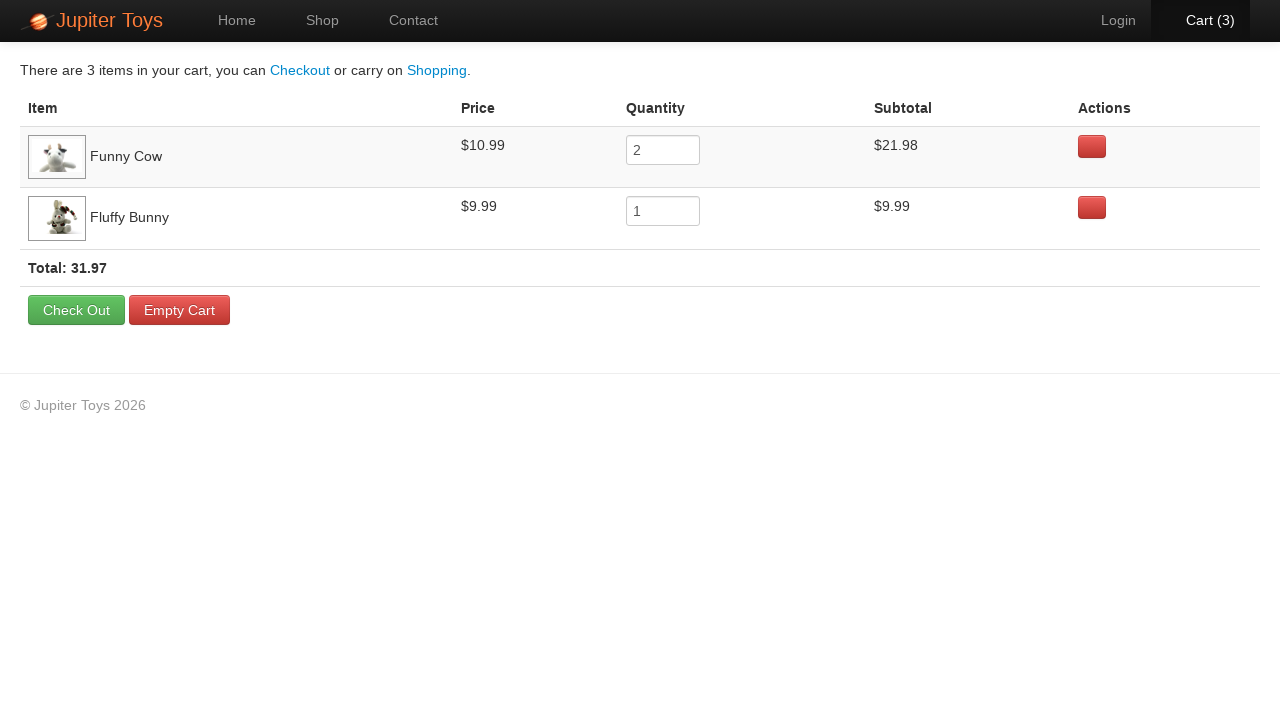

Waited for cart UI to stabilize
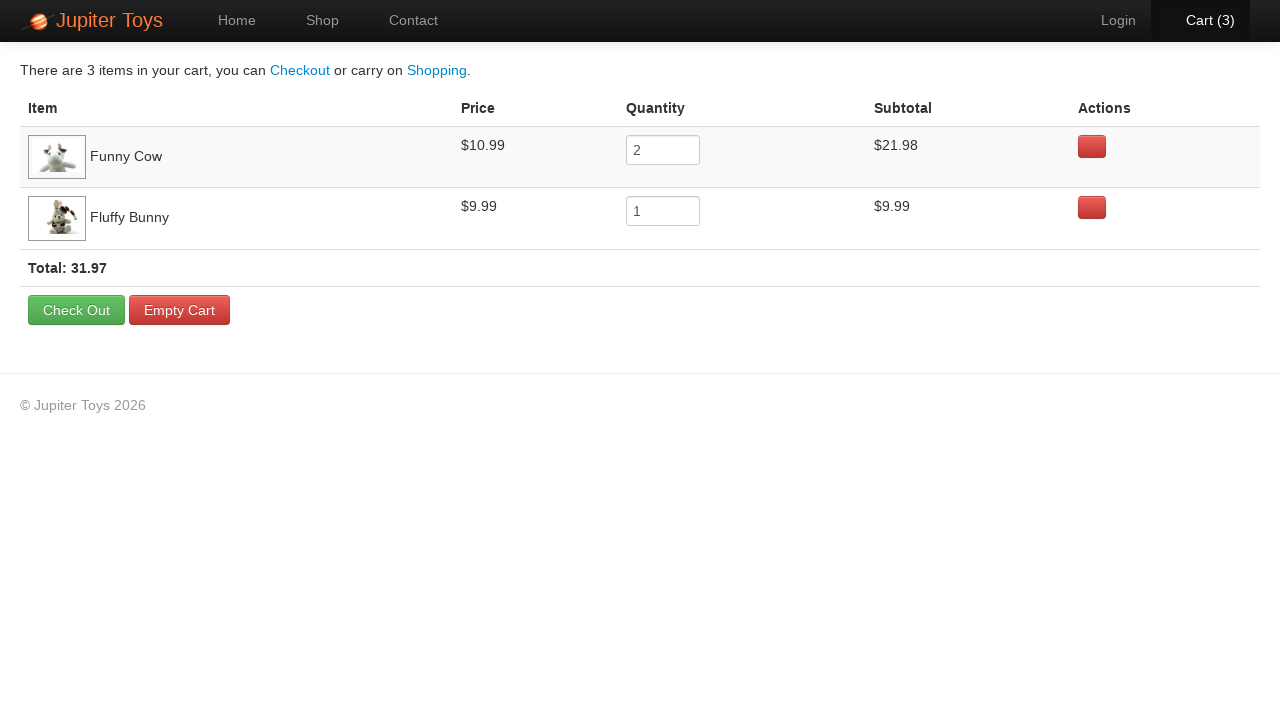

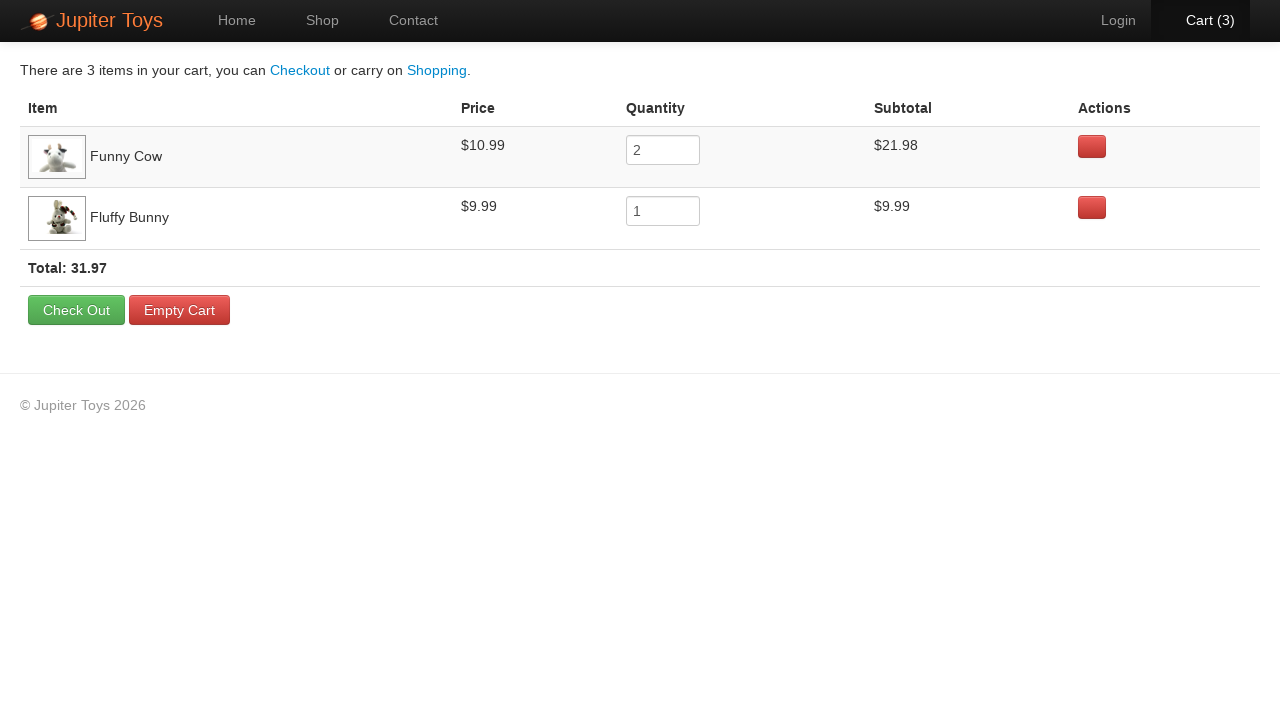